Tests the Home Products footer link by clicking it and verifying the page navigates correctly

Starting URL: https://www.leomax.ru

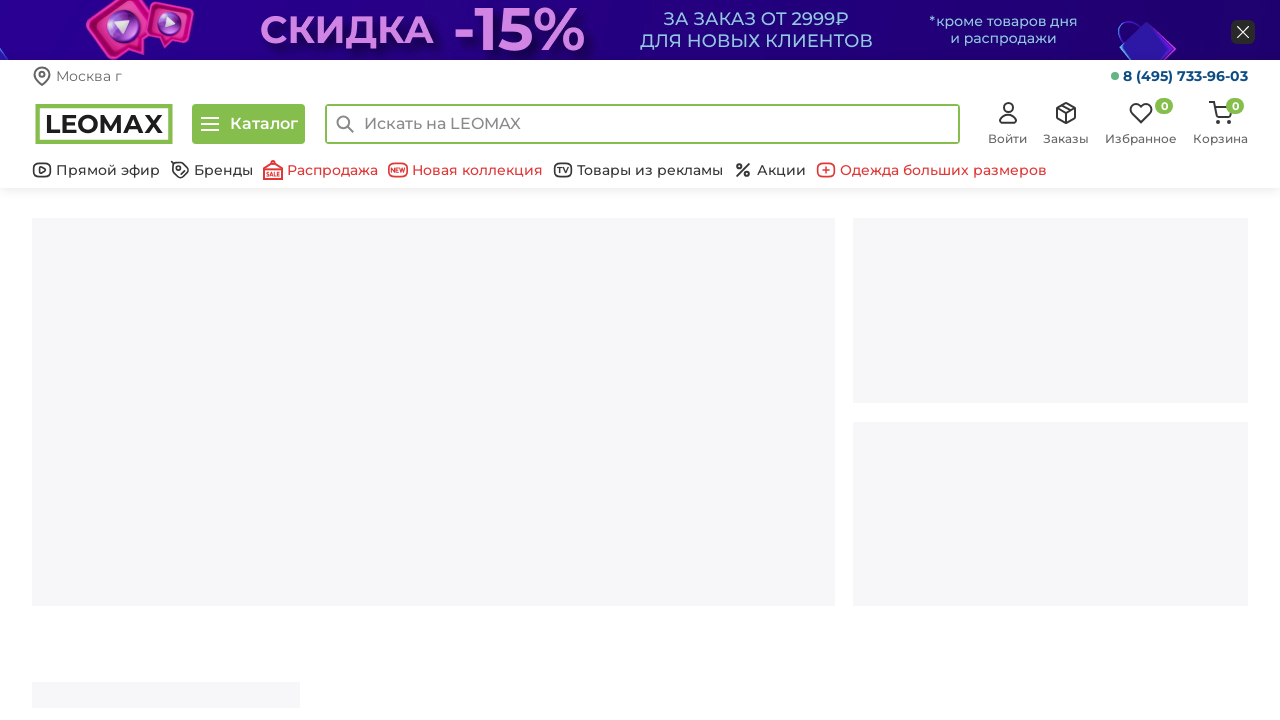

Clicked Home Products footer link at (408, 360) on .col-xs-3 a[href='/products/tovary_dlya_doma_dachi_i_otdyha/']
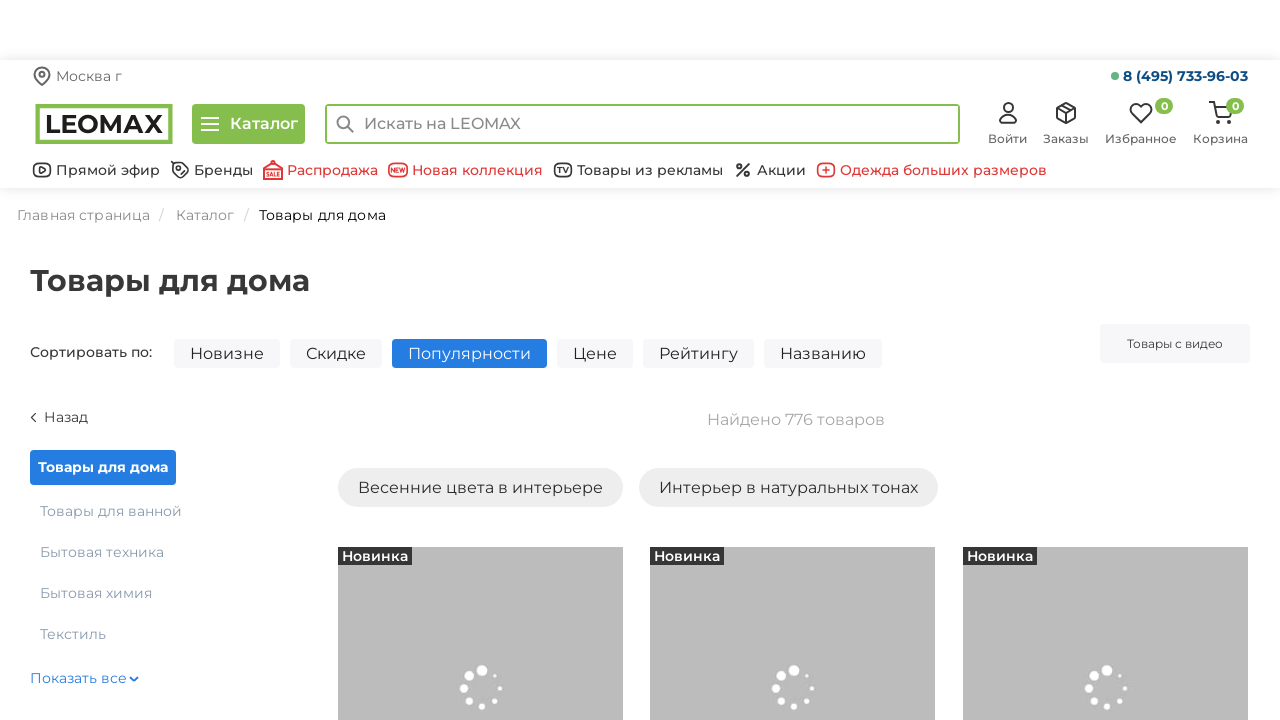

Home Products page loaded successfully
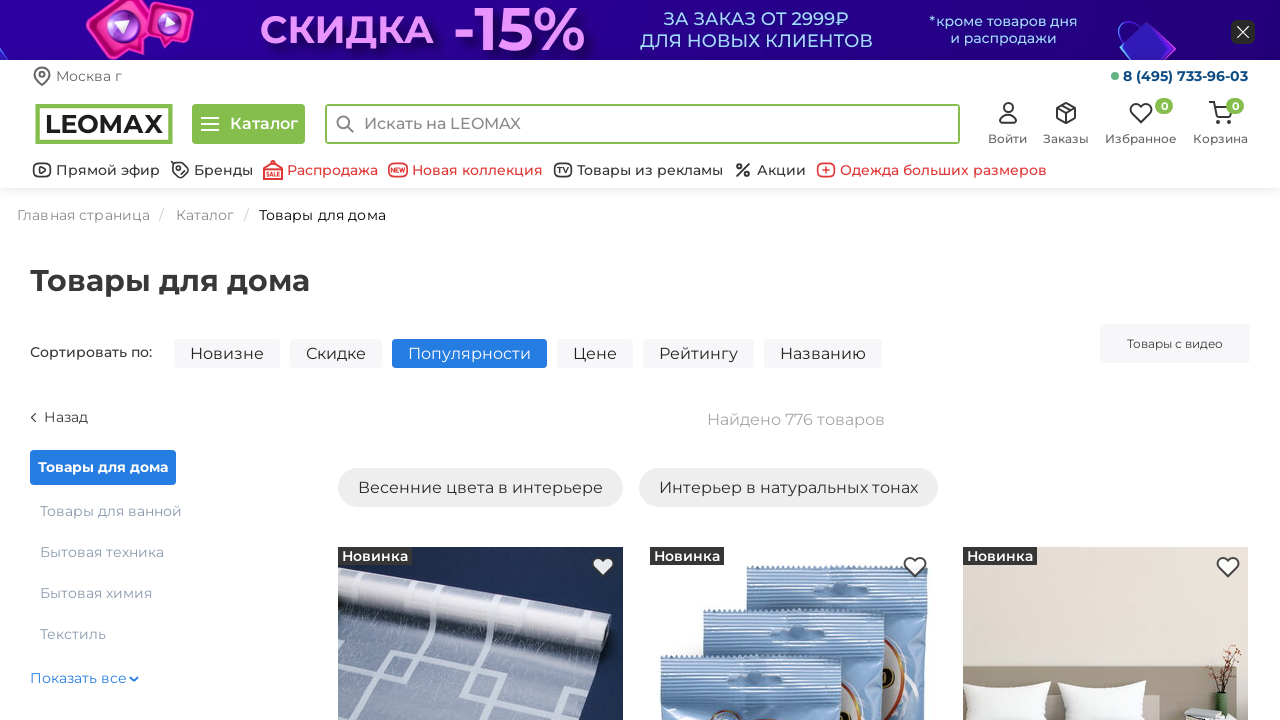

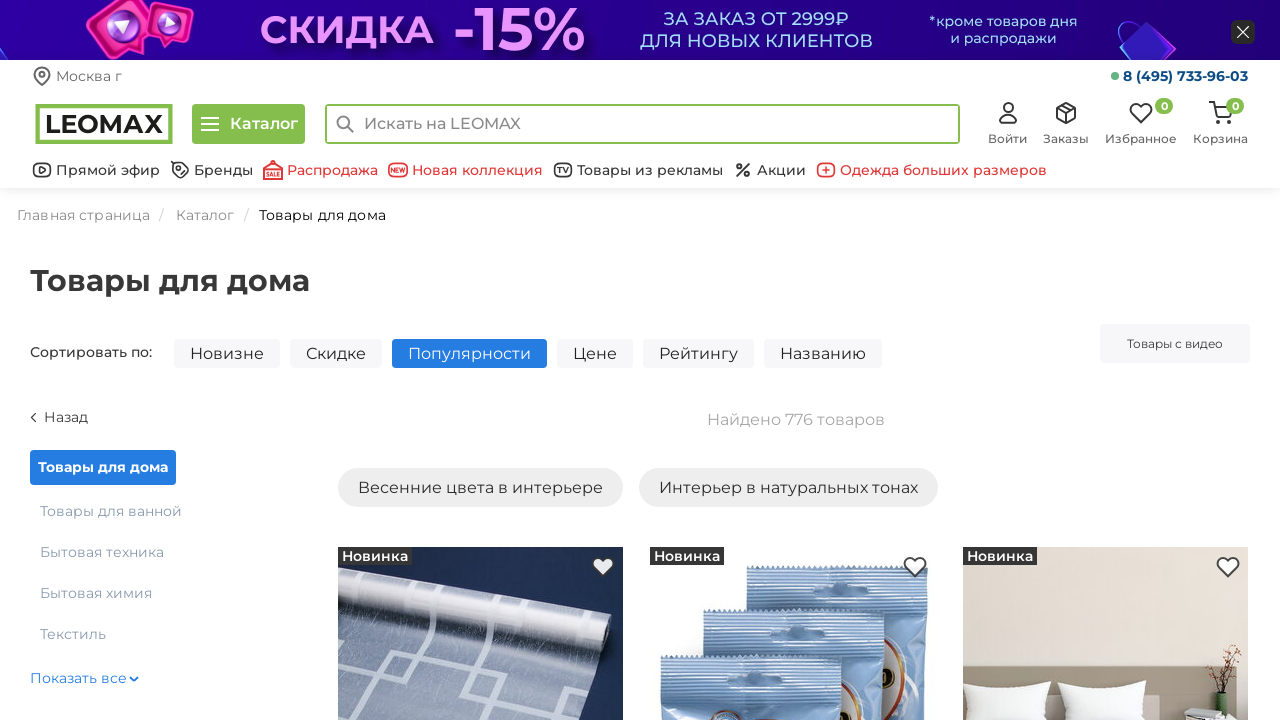